Tests dropdown selection using index-based selection method

Starting URL: https://the-internet.herokuapp.com/dropdown

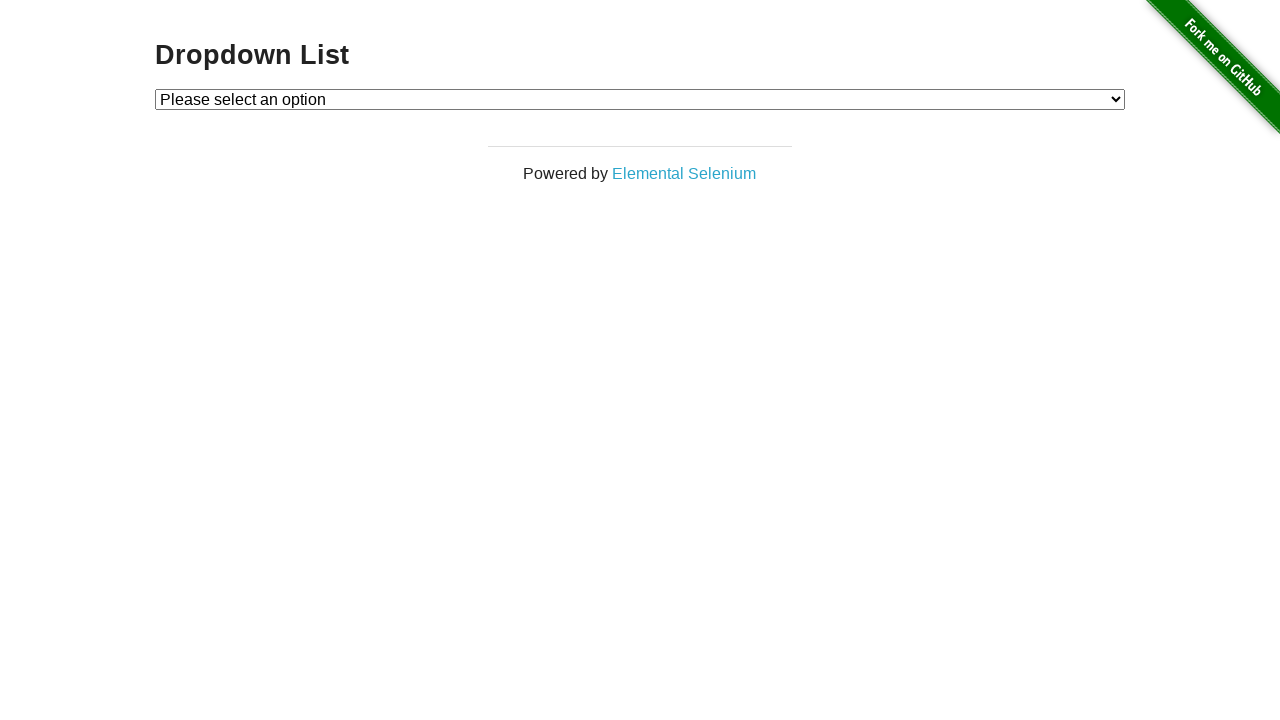

Navigated to dropdown page
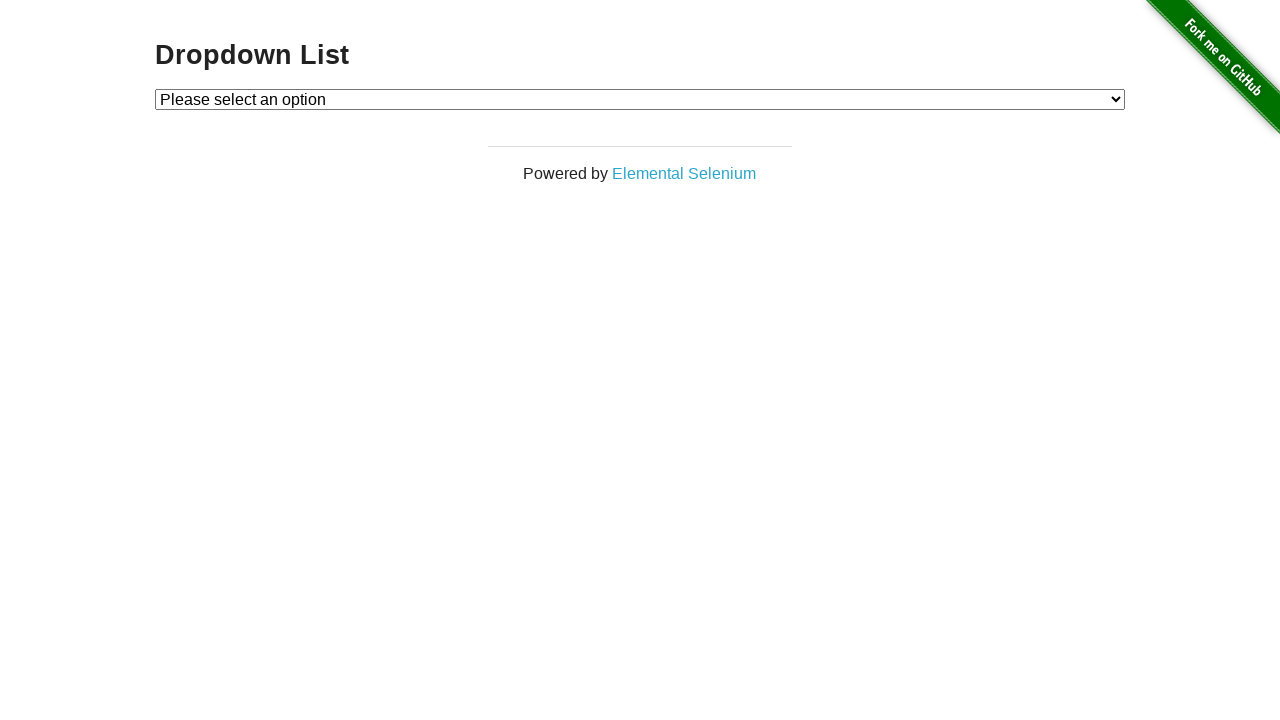

Selected first option by index (index=1) on #dropdown
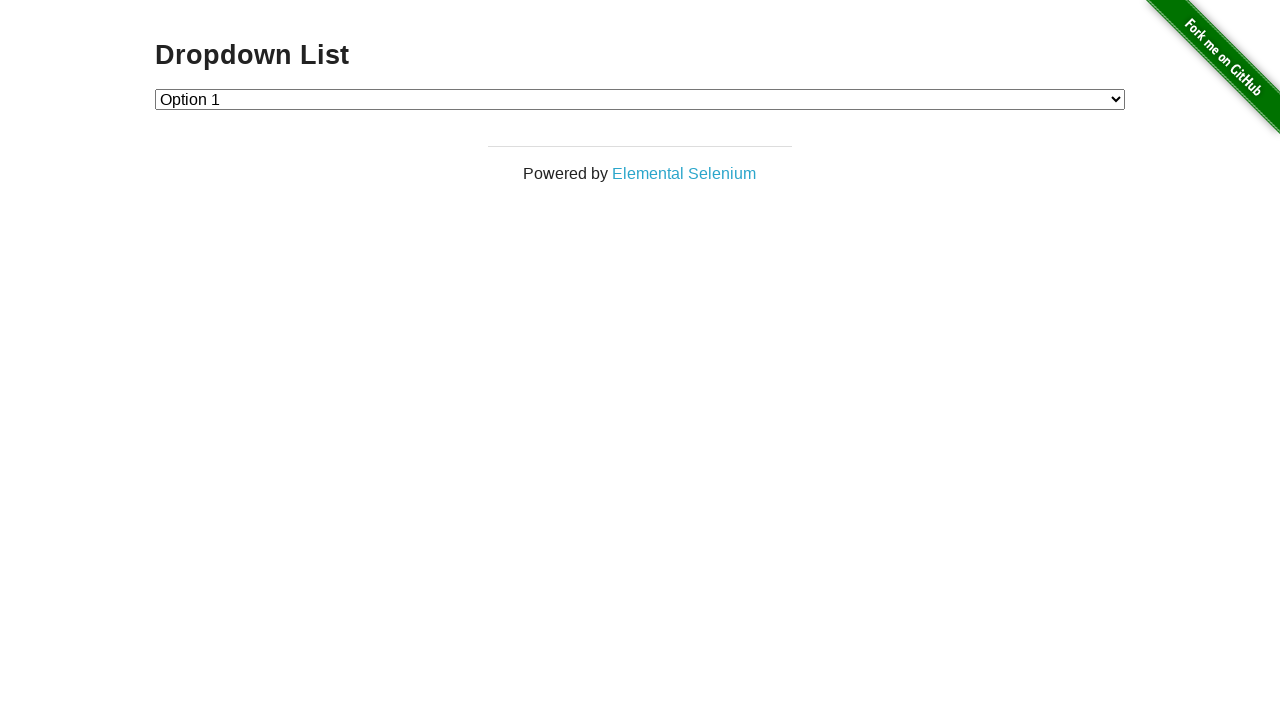

Selected second option by index (index=2) on #dropdown
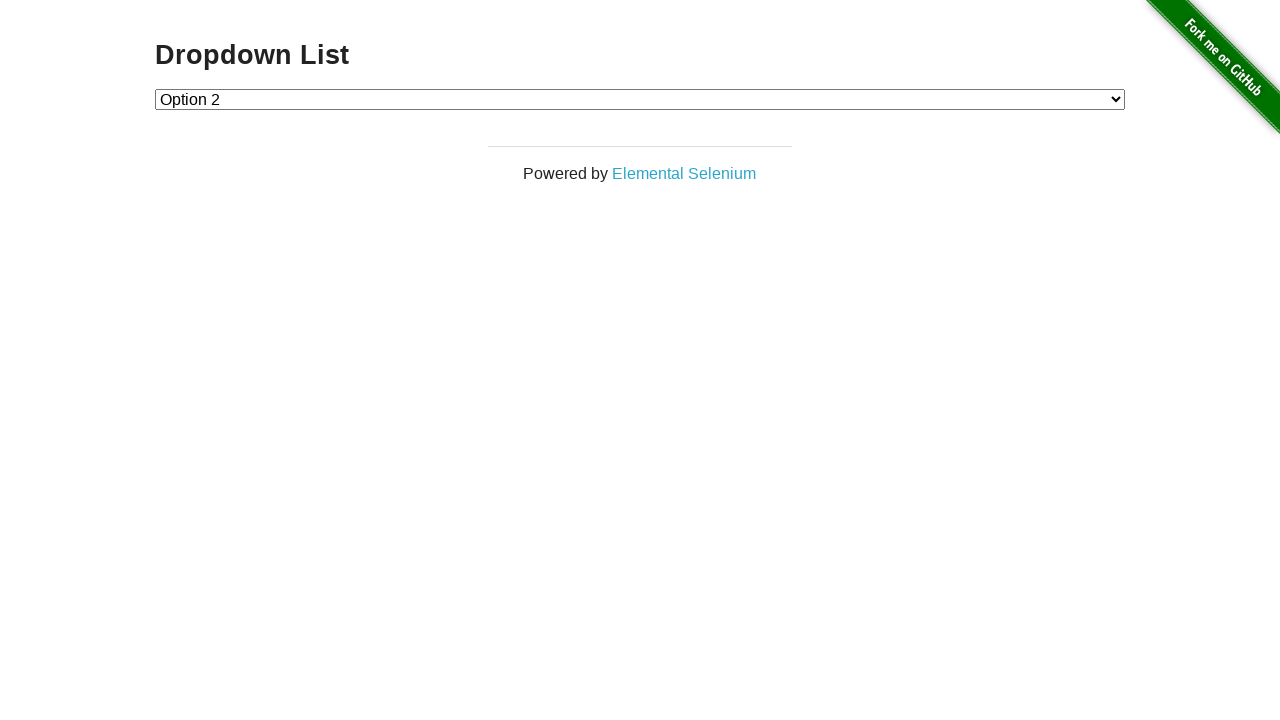

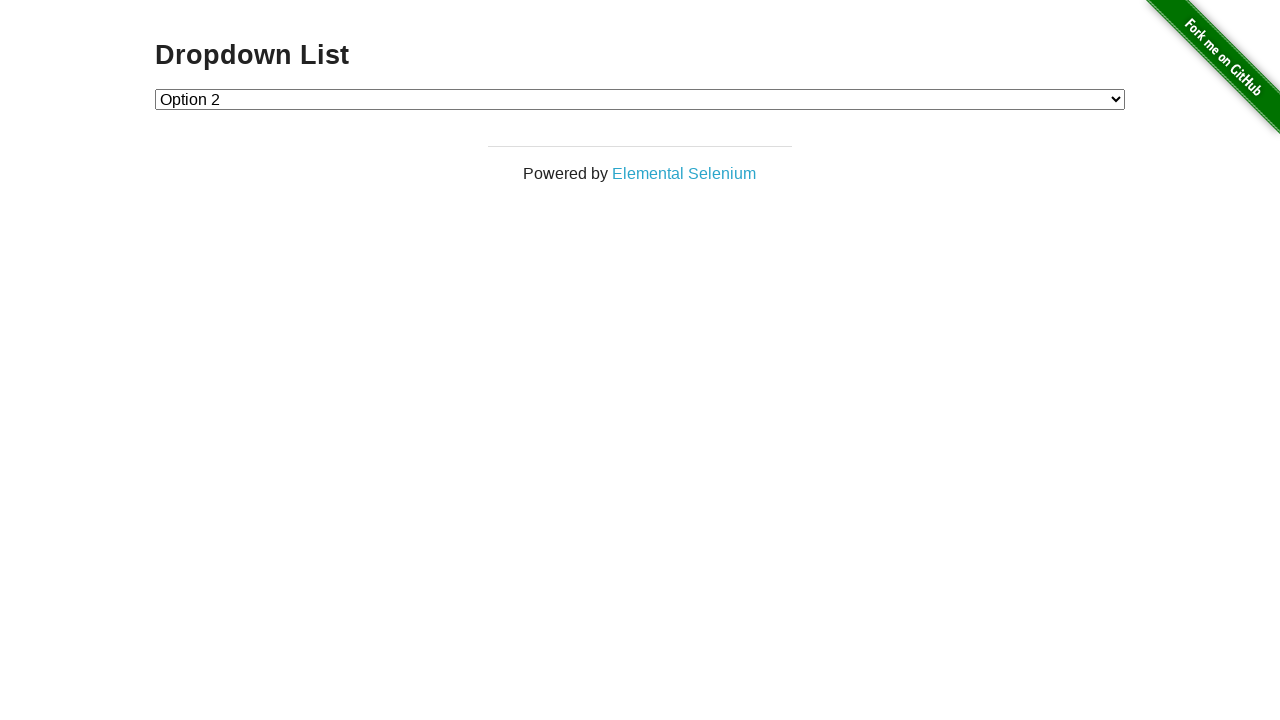